Tests that clicking the Due column header twice sorts the table data in descending order.

Starting URL: http://the-internet.herokuapp.com/tables

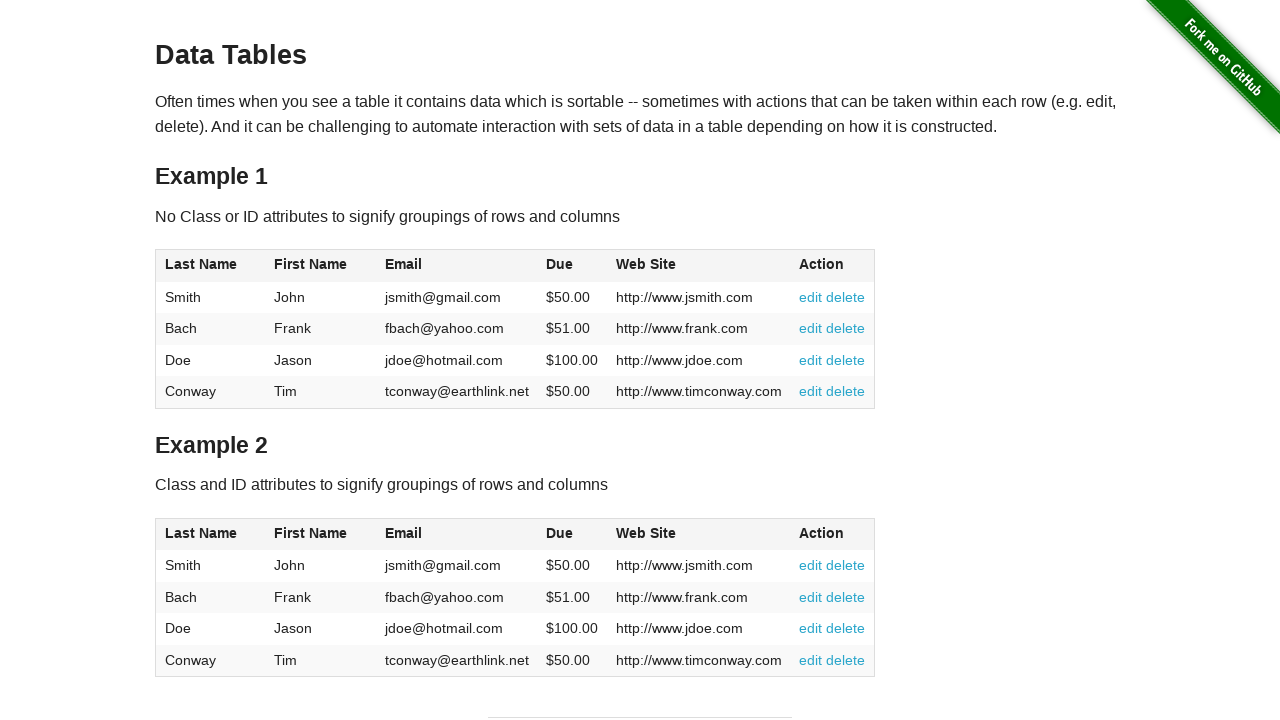

Clicked Due column header once for ascending order at (572, 266) on #table1 thead tr th:nth-of-type(4)
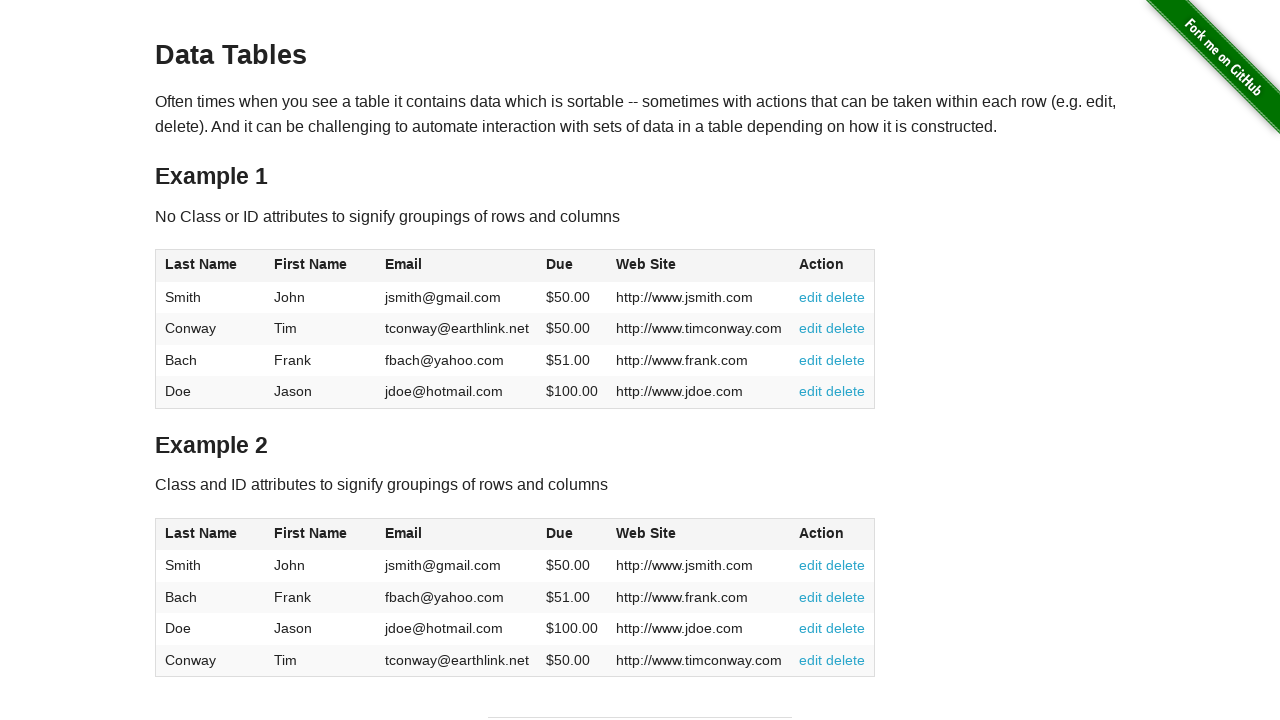

Clicked Due column header second time for descending order at (572, 266) on #table1 thead tr th:nth-of-type(4)
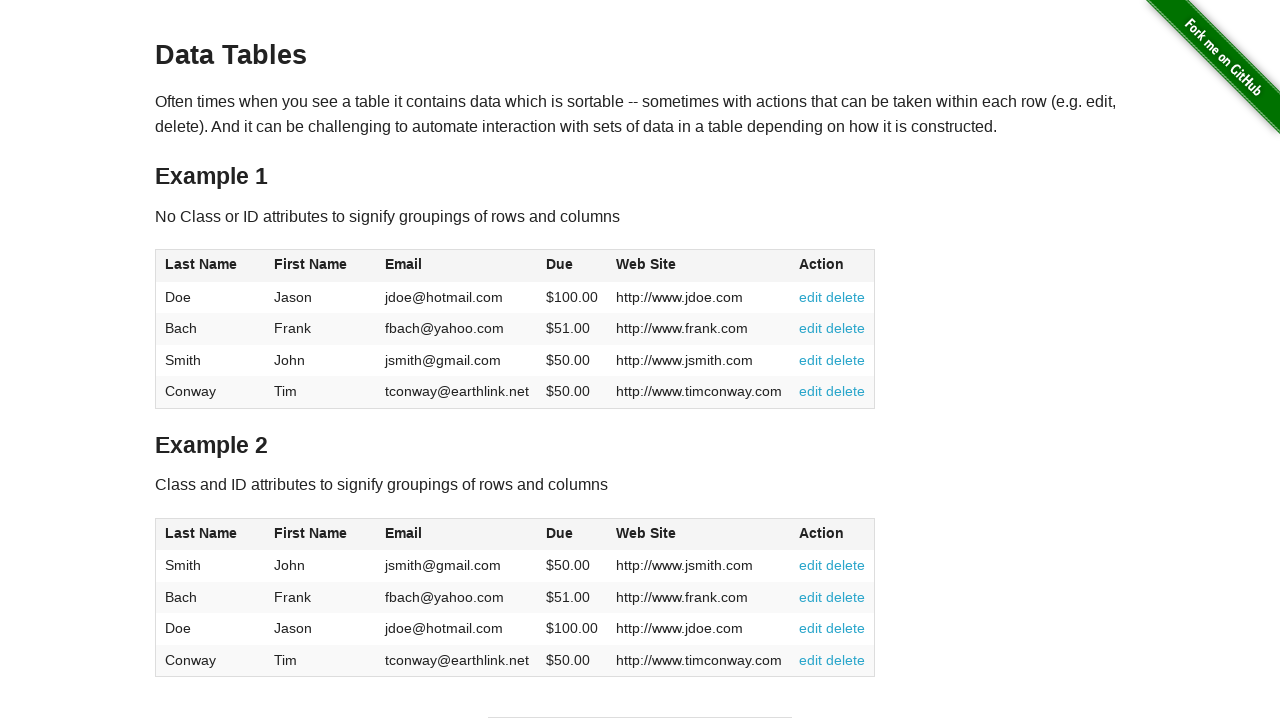

Table sorted in descending order and loaded
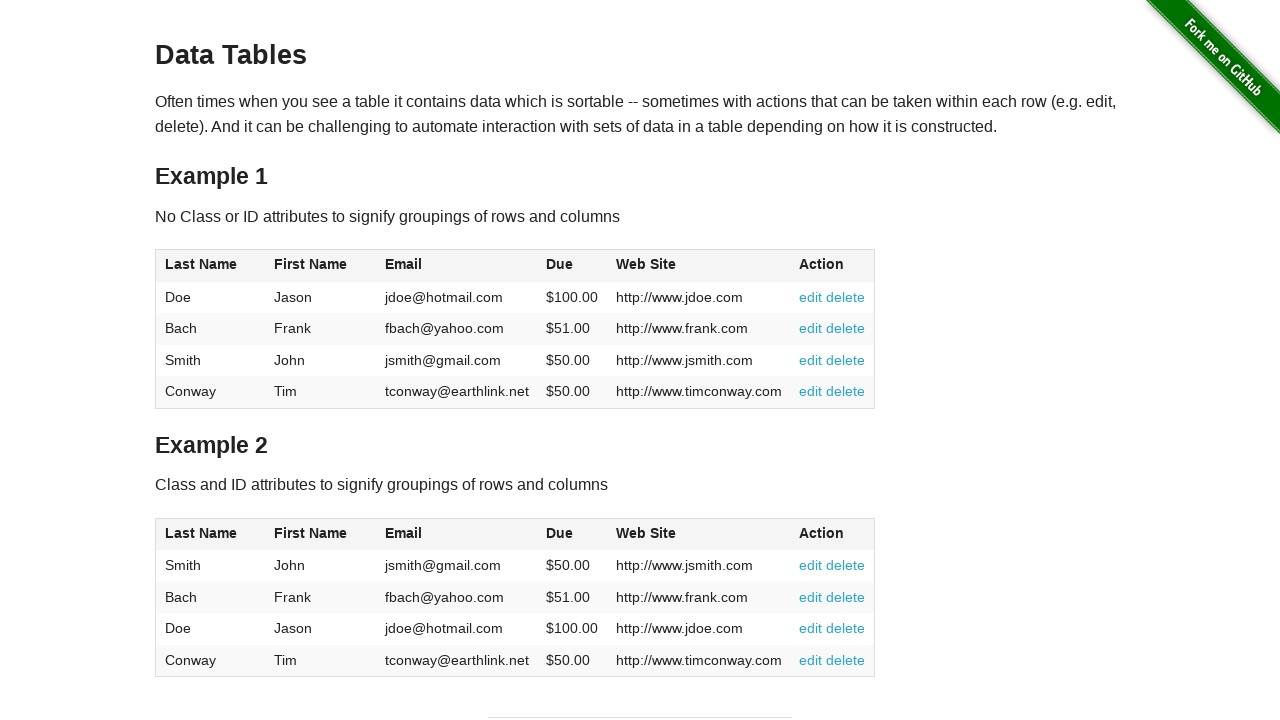

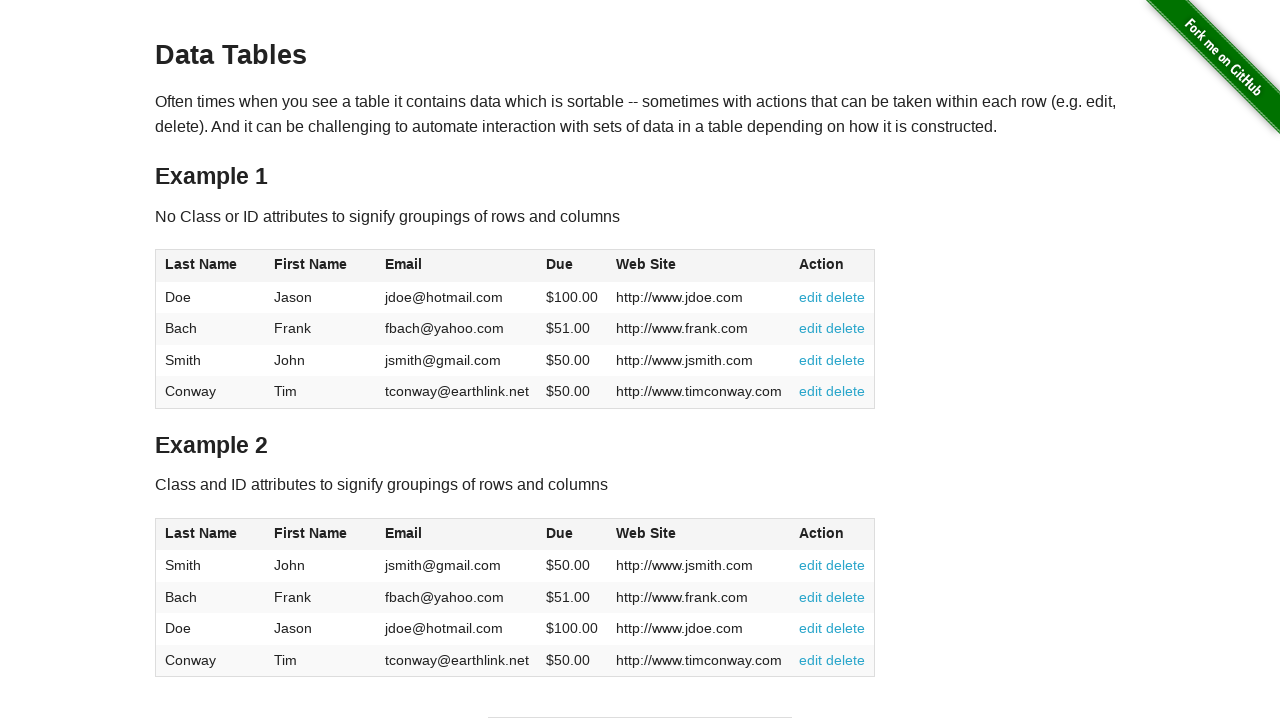